Navigates to Apple India website and performs a scroll action to scroll down the page by 3000 pixels

Starting URL: https://www.apple.com/in/

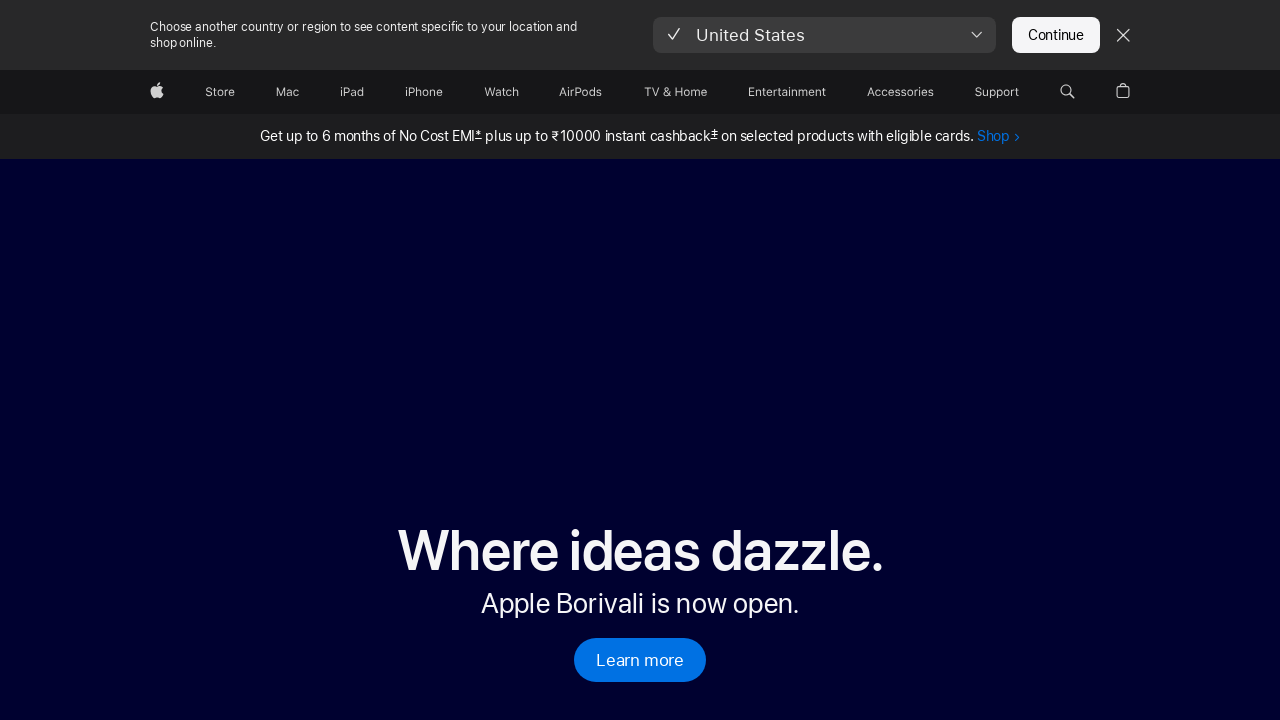

Navigated to Apple India website
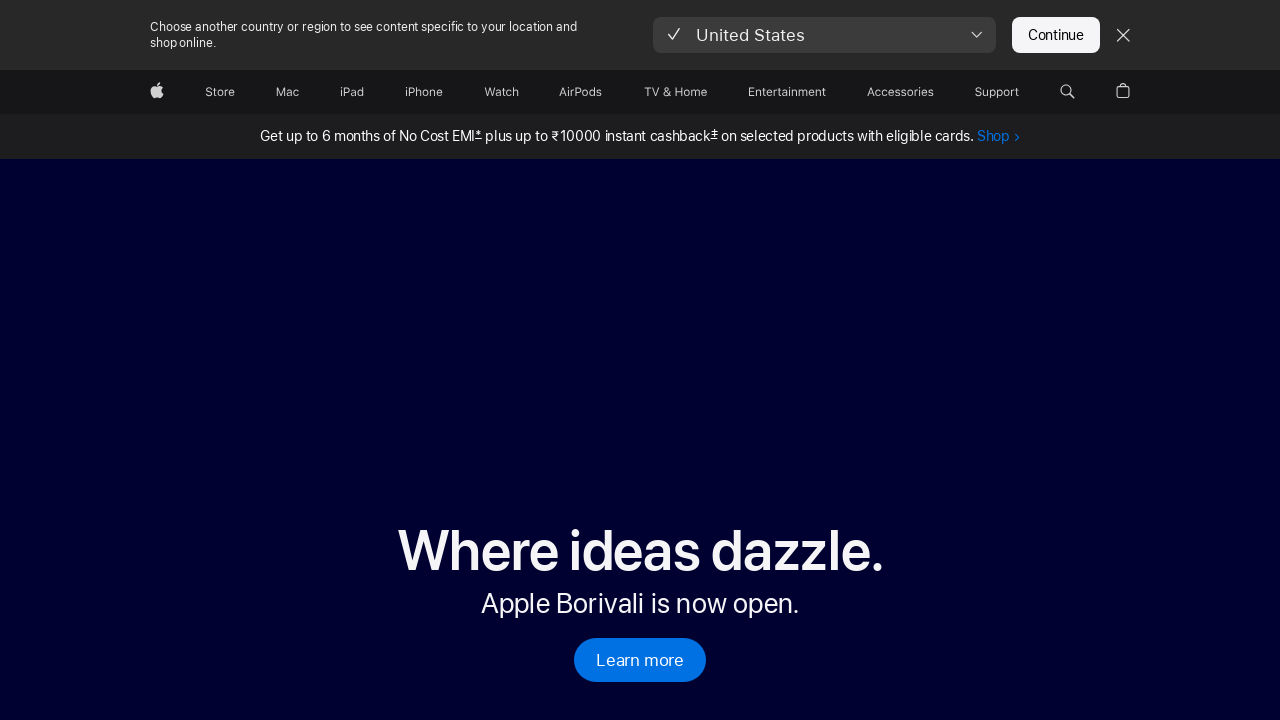

Scrolled down the page by 3000 pixels
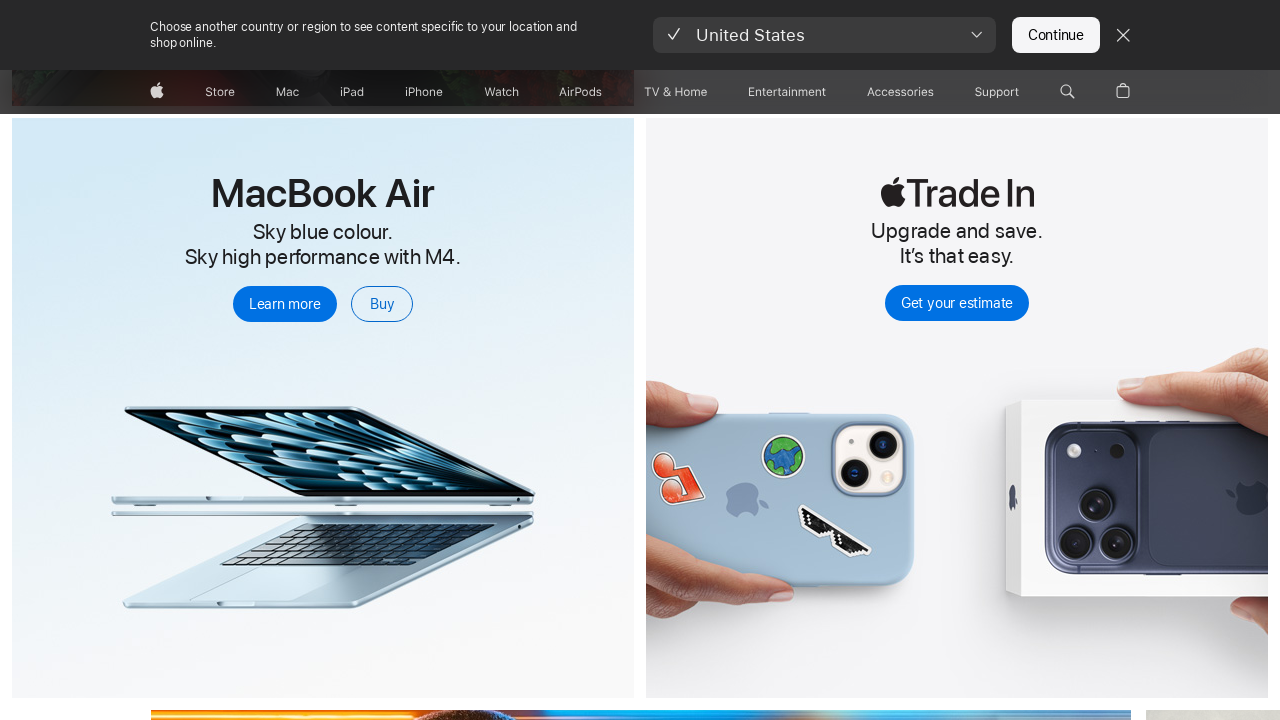

Waited for page to settle after scroll
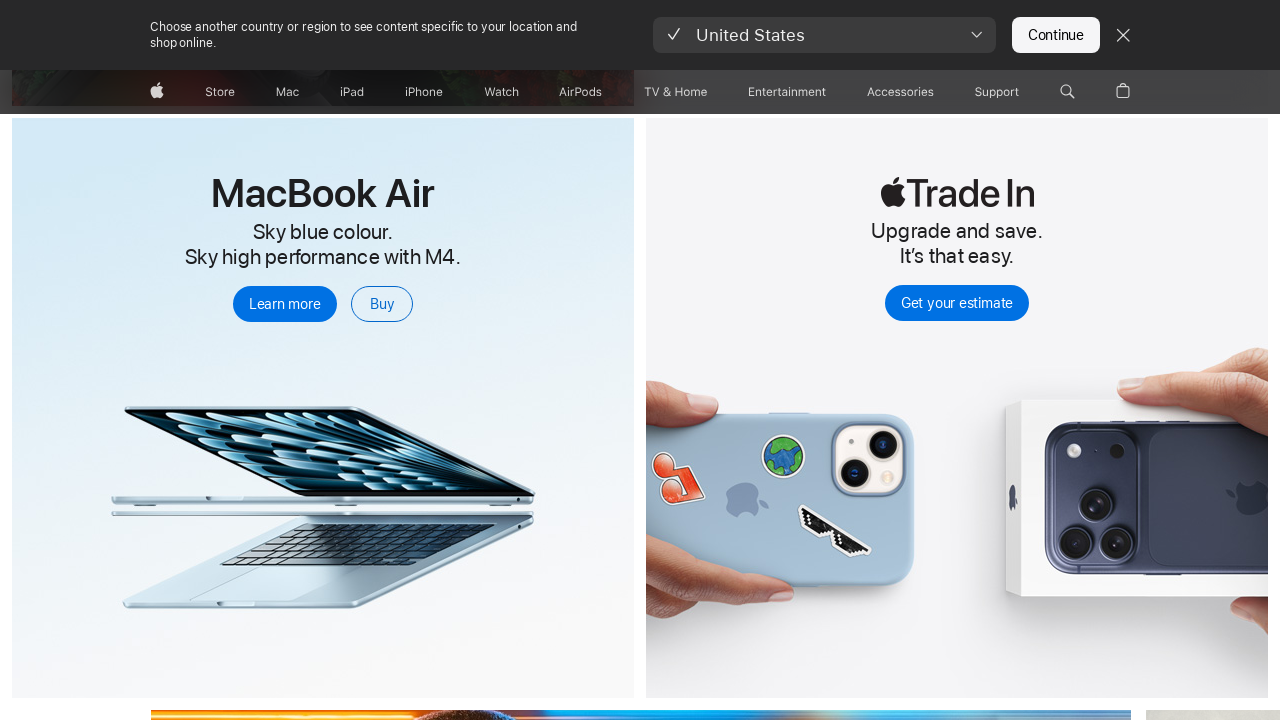

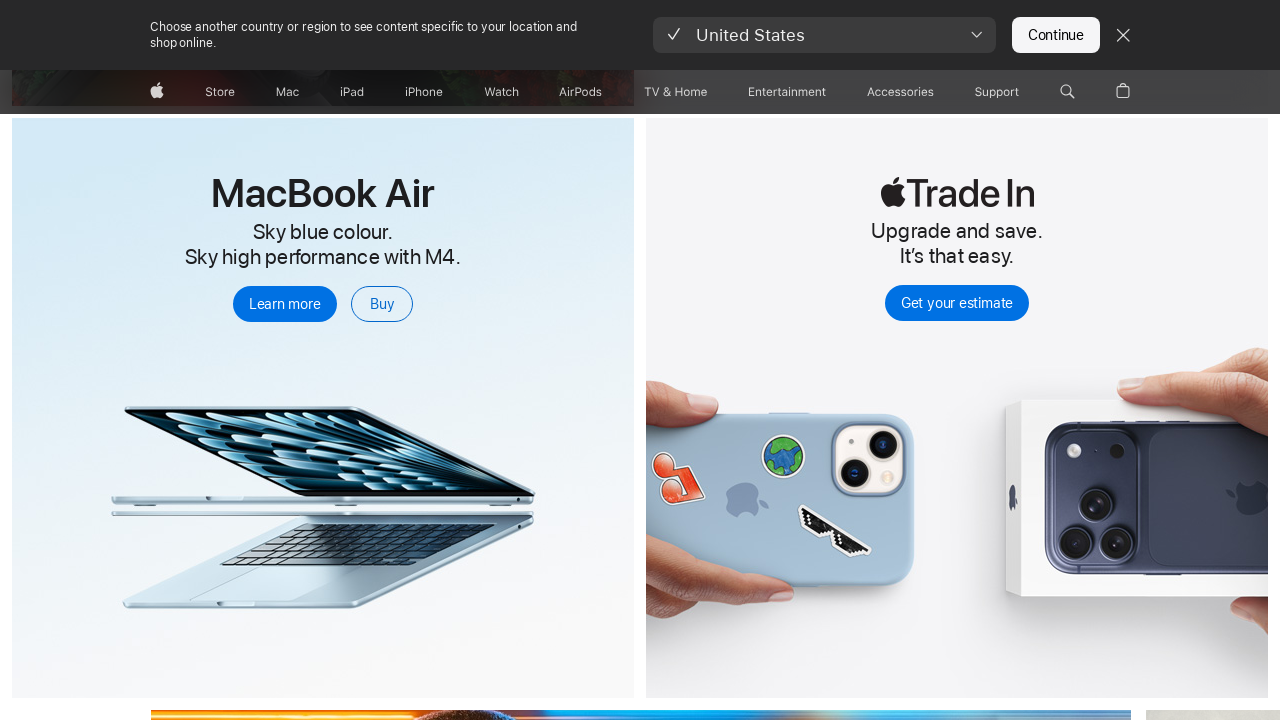